Tests key press functionality by sending TAB key to the target input and verifying the result is displayed

Starting URL: https://the-internet.herokuapp.com/key_presses

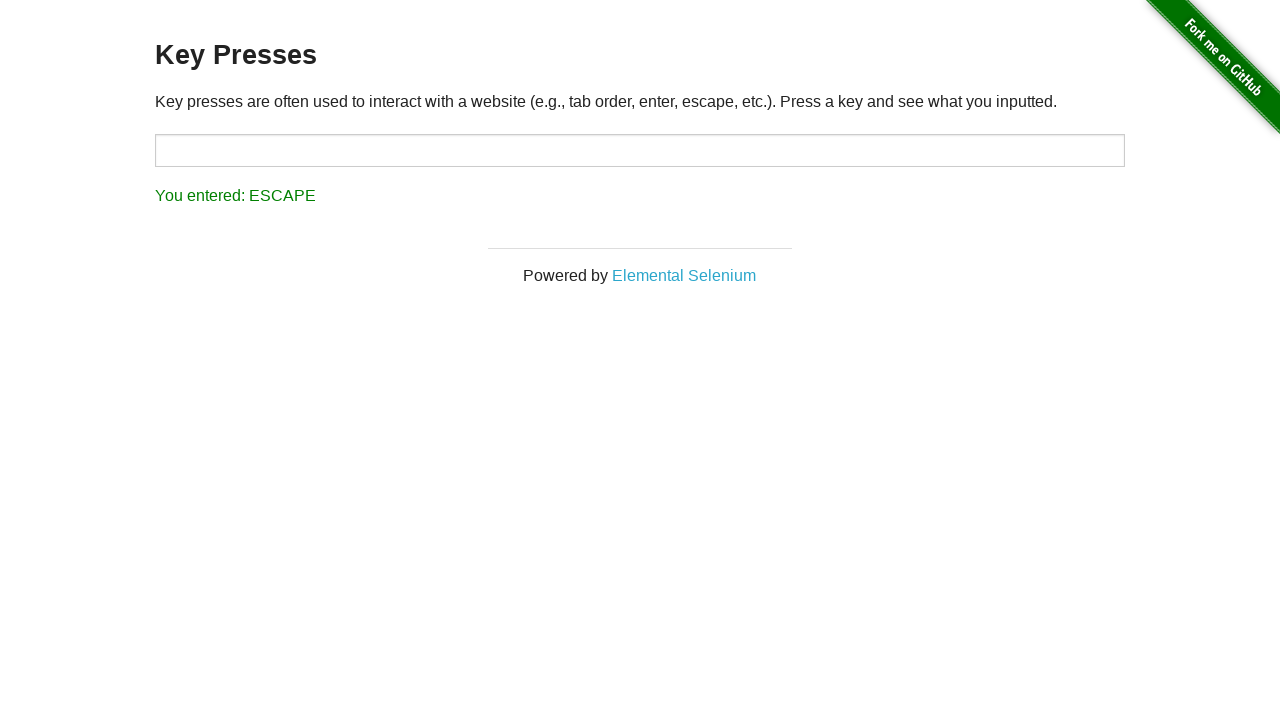

Target input field is visible
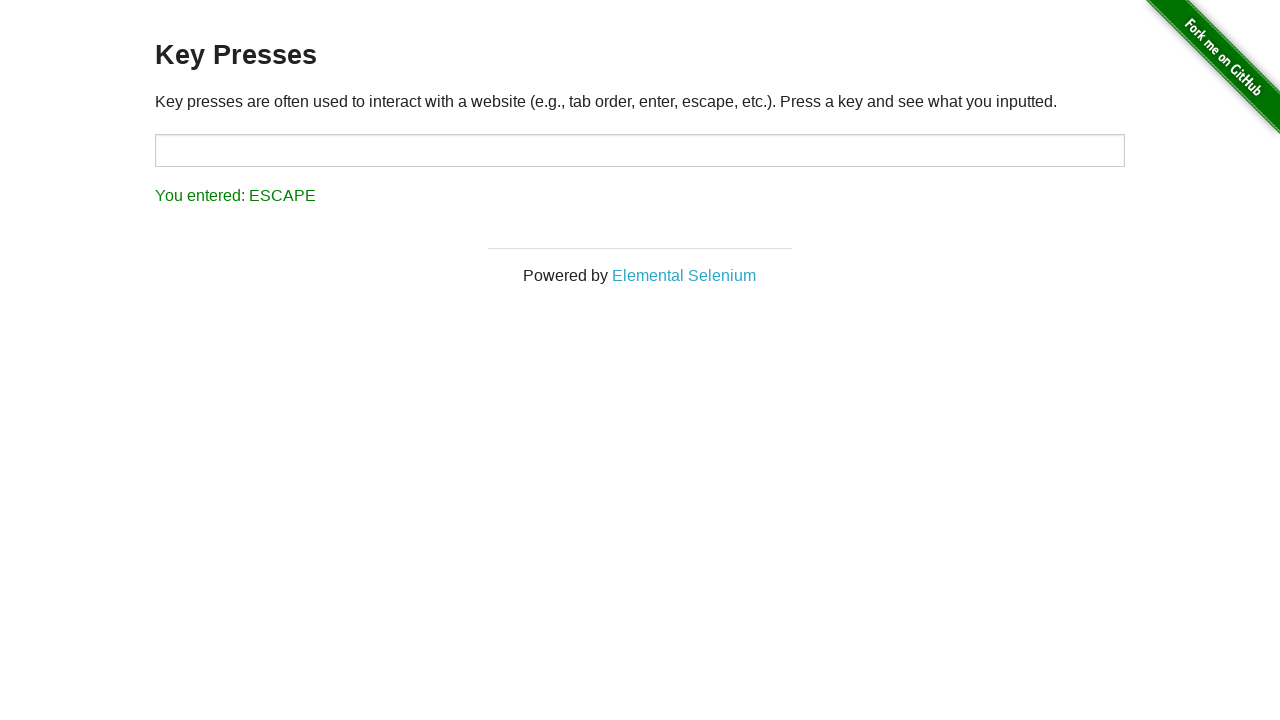

Pressed TAB key on target input field on #target
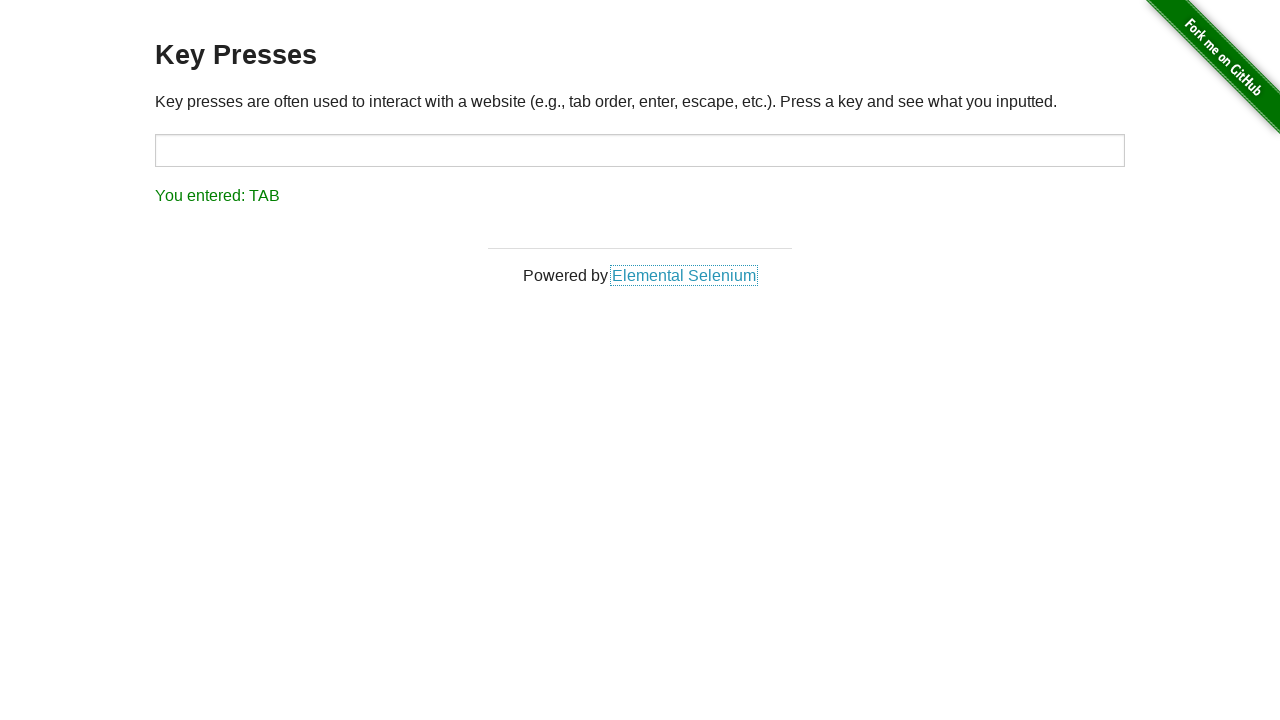

Result text is now visible after TAB key press
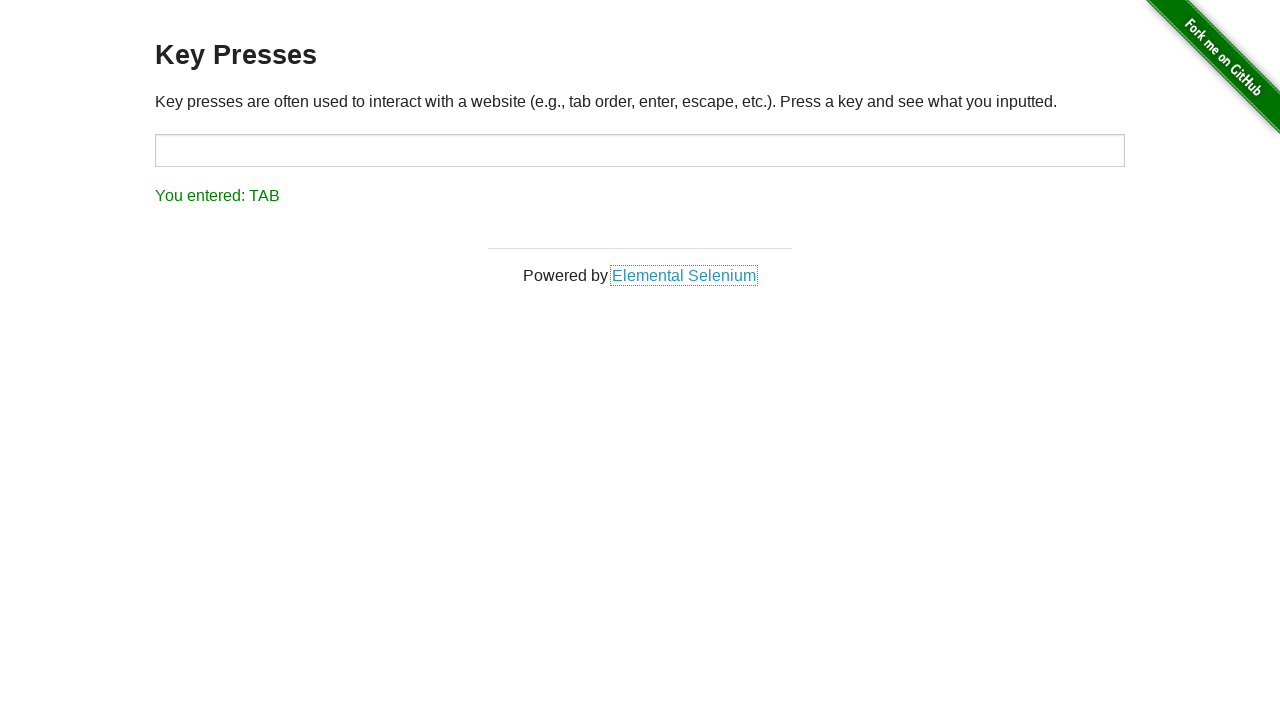

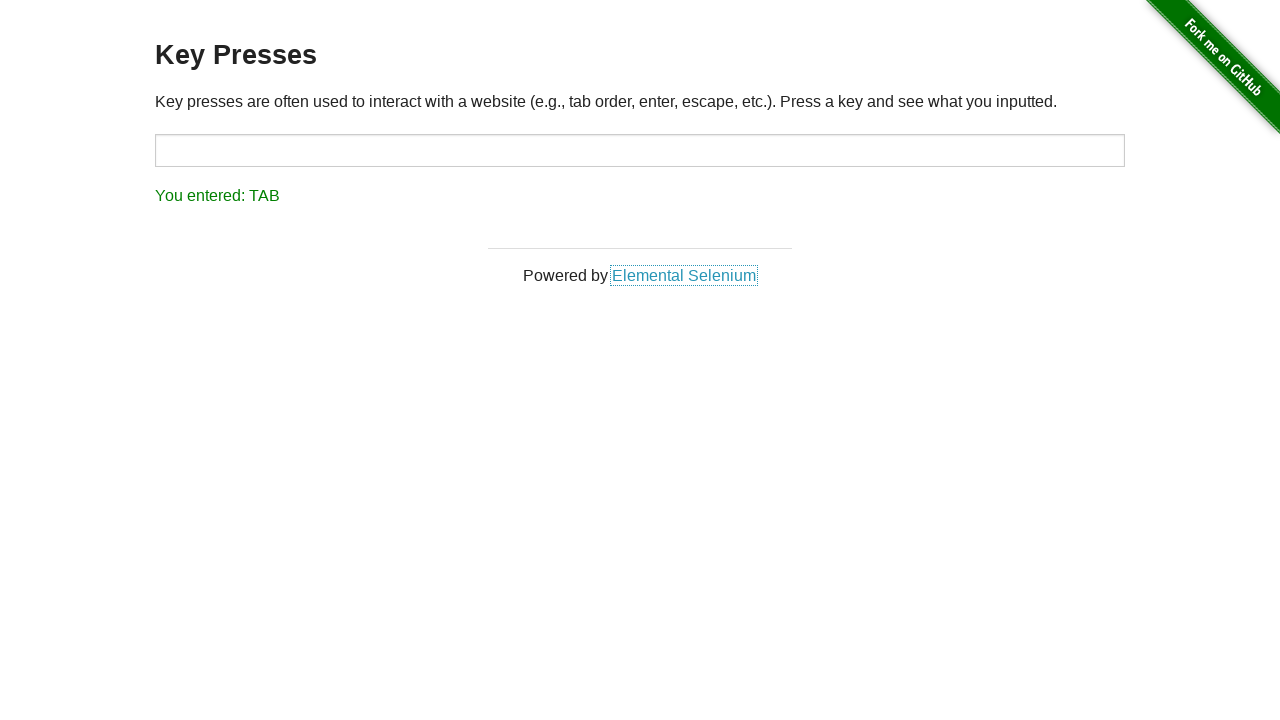